Tests a form submission that requires getting an attribute from an image, calculating a value, filling the answer, selecting checkboxes and radio buttons, then submitting

Starting URL: http://suninjuly.github.io/get_attribute.html

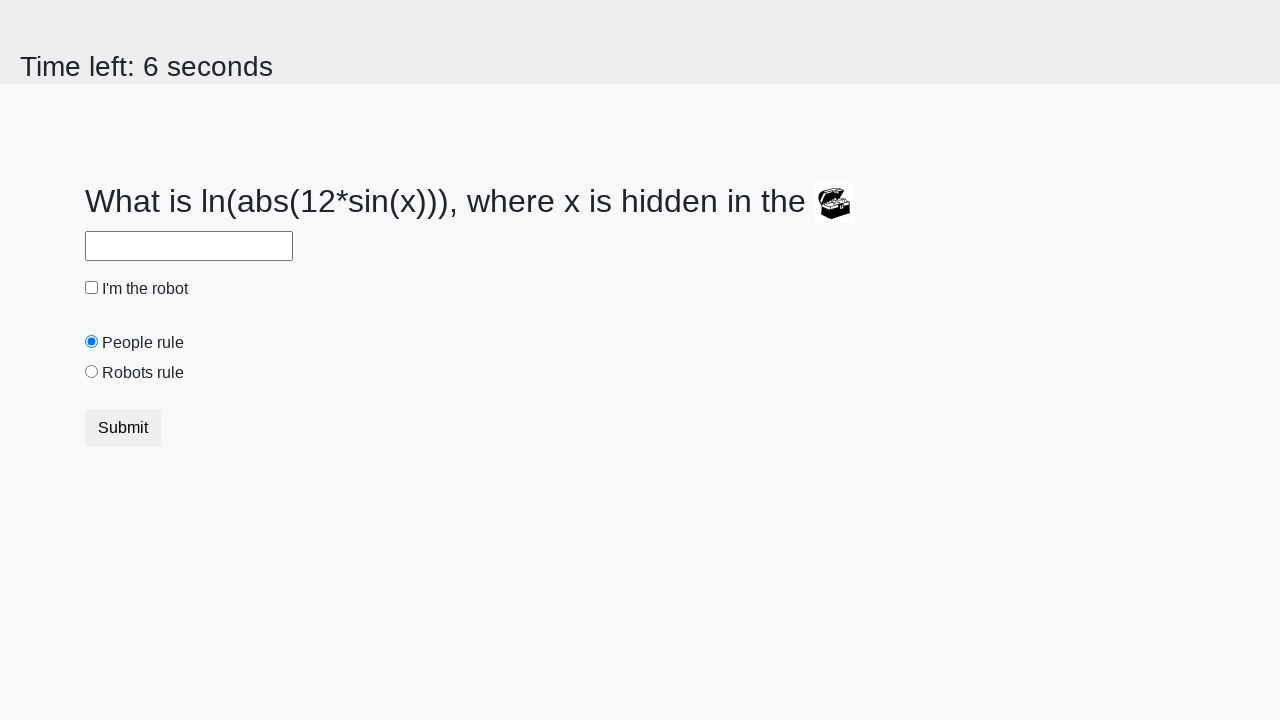

Located image element
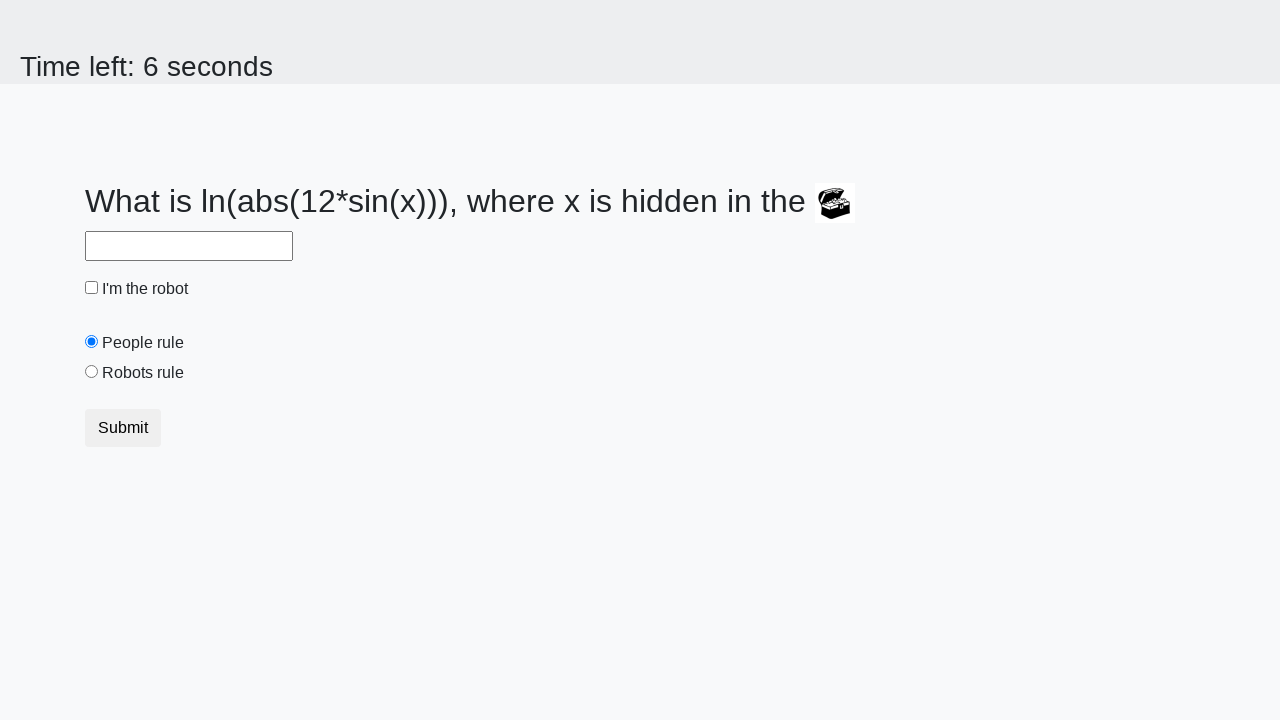

Retrieved valuex attribute from image: 608
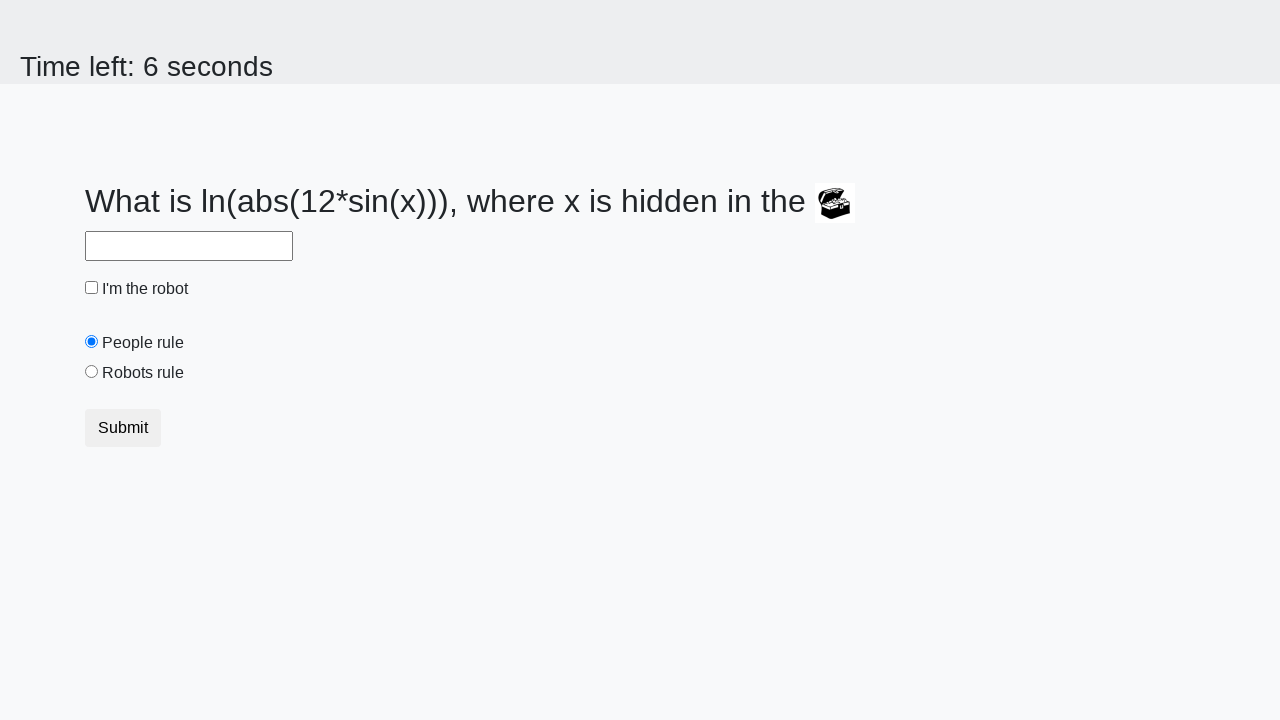

Calculated answer using formula: 2.4797138556192238
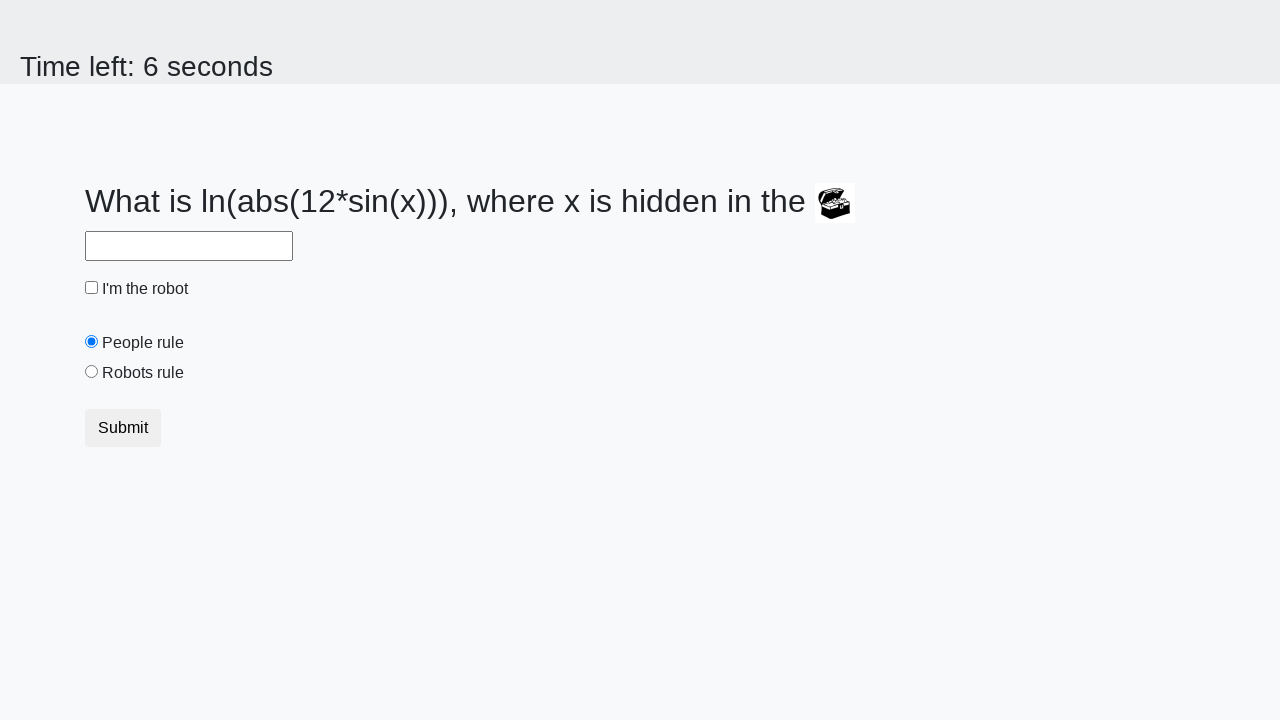

Filled answer field with calculated value: 2.4797138556192238 on #answer
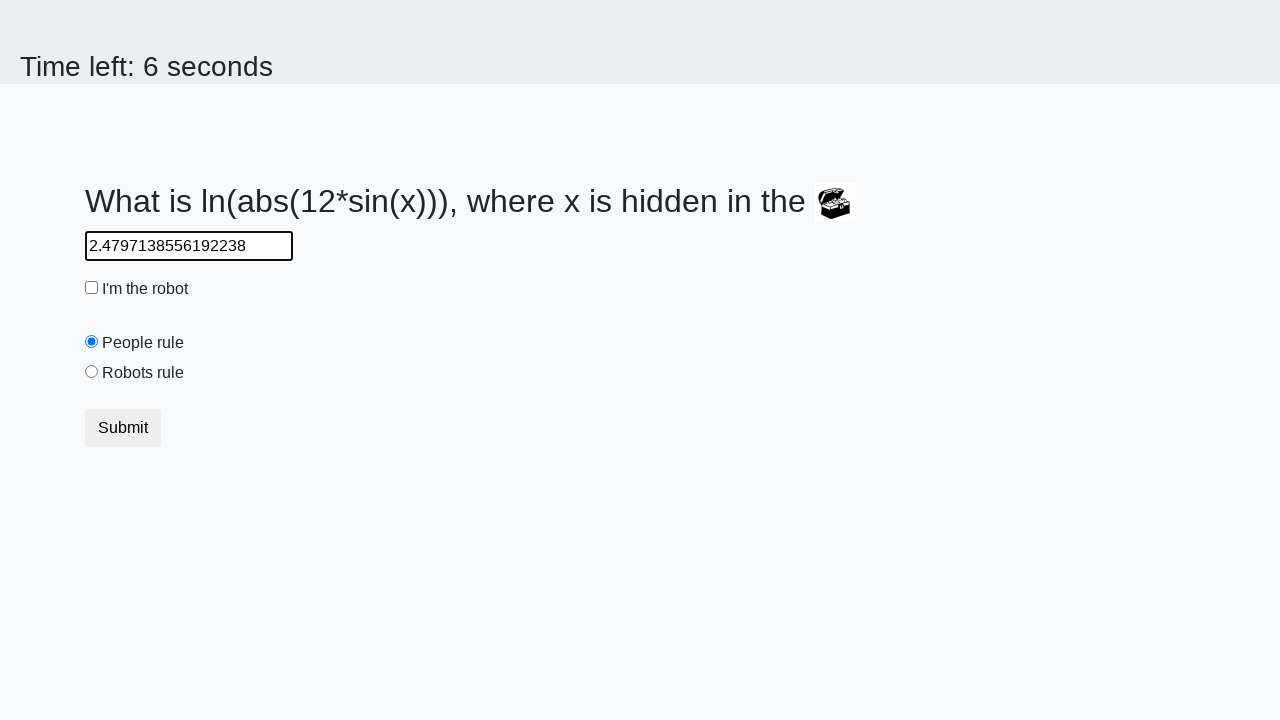

Clicked robot checkbox at (92, 288) on #robotCheckbox
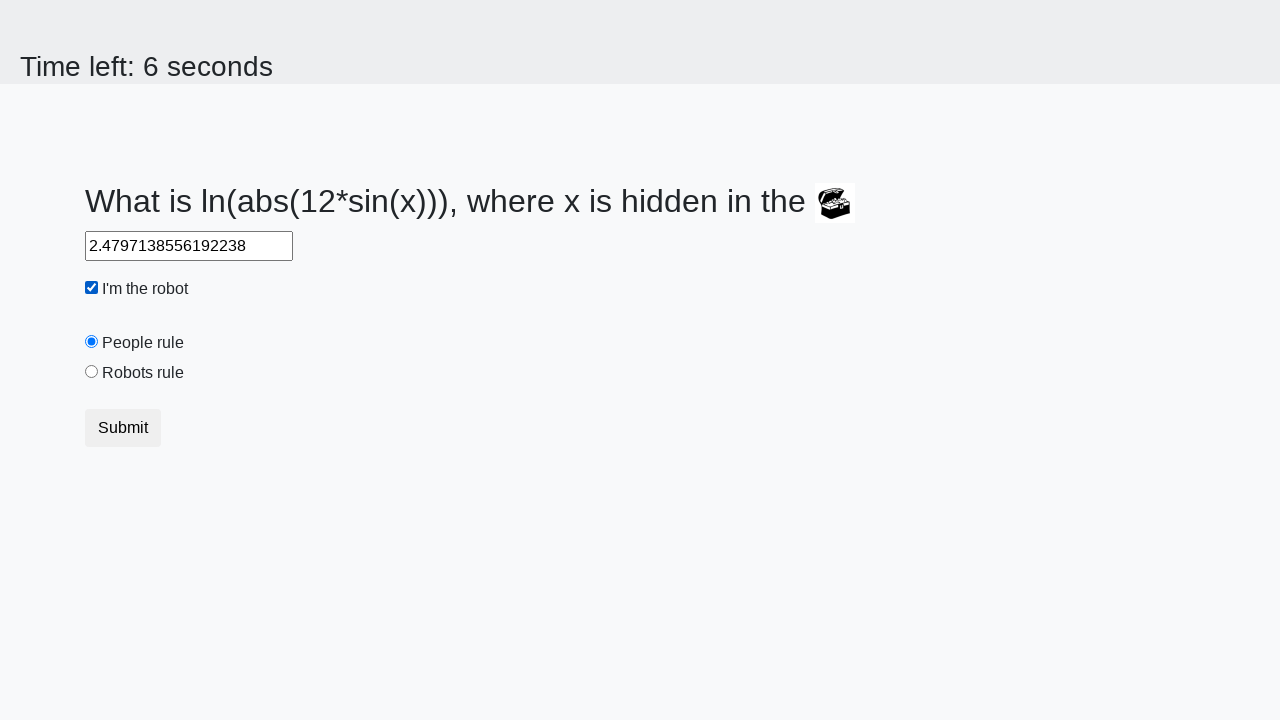

Clicked robots rule radio button at (92, 372) on #robotsRule
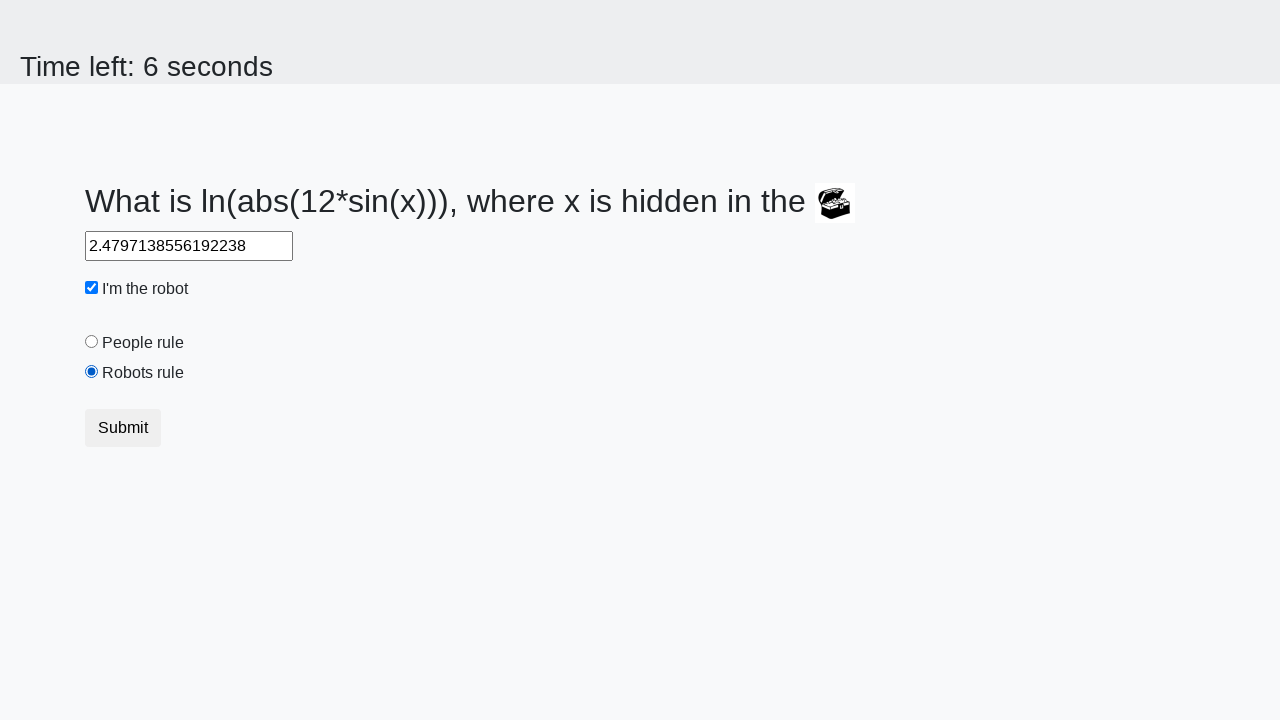

Clicked submit button to submit form at (123, 428) on button
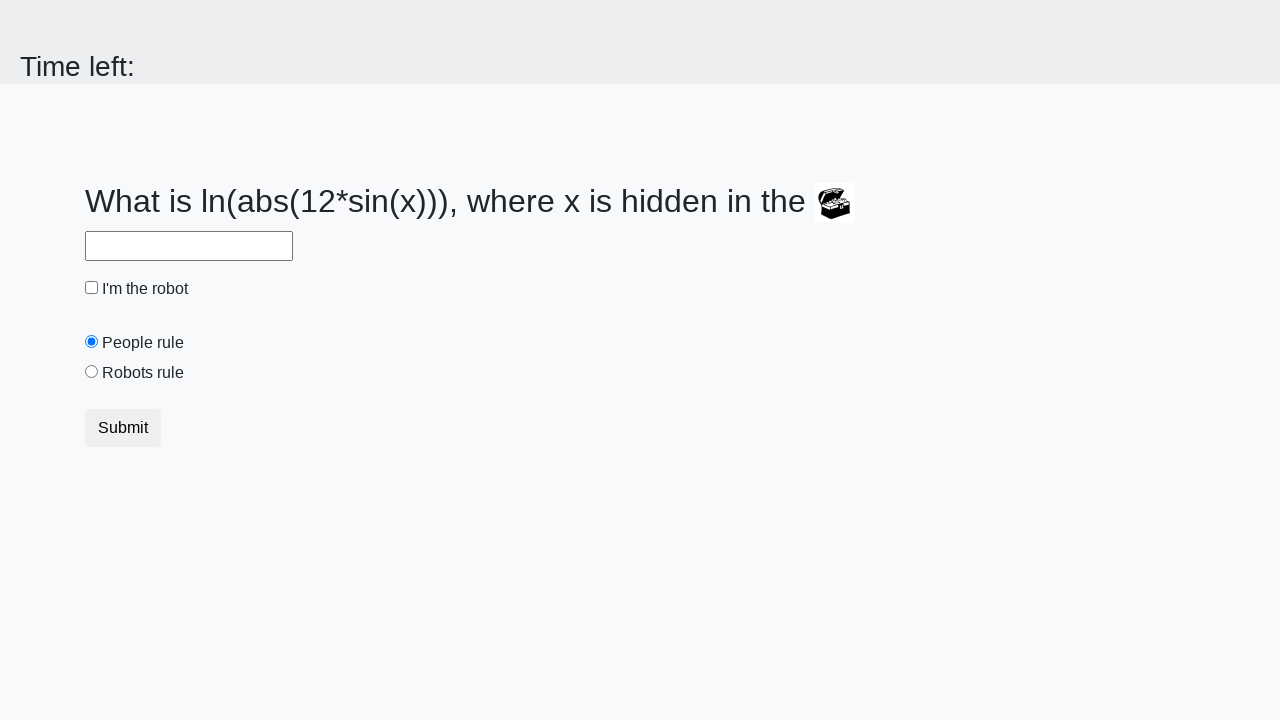

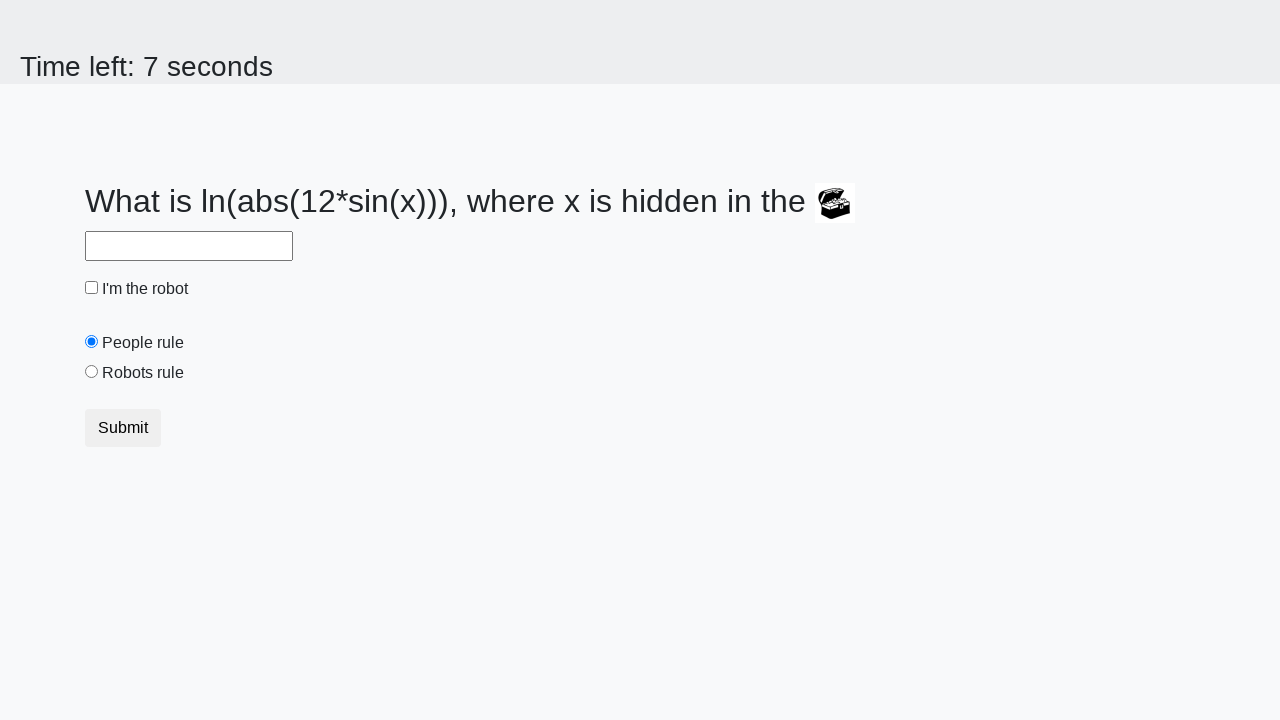